Tests the datepicker functionality by entering a date value and submitting it using keyboard actions

Starting URL: https://formy-project.herokuapp.com/datepicker

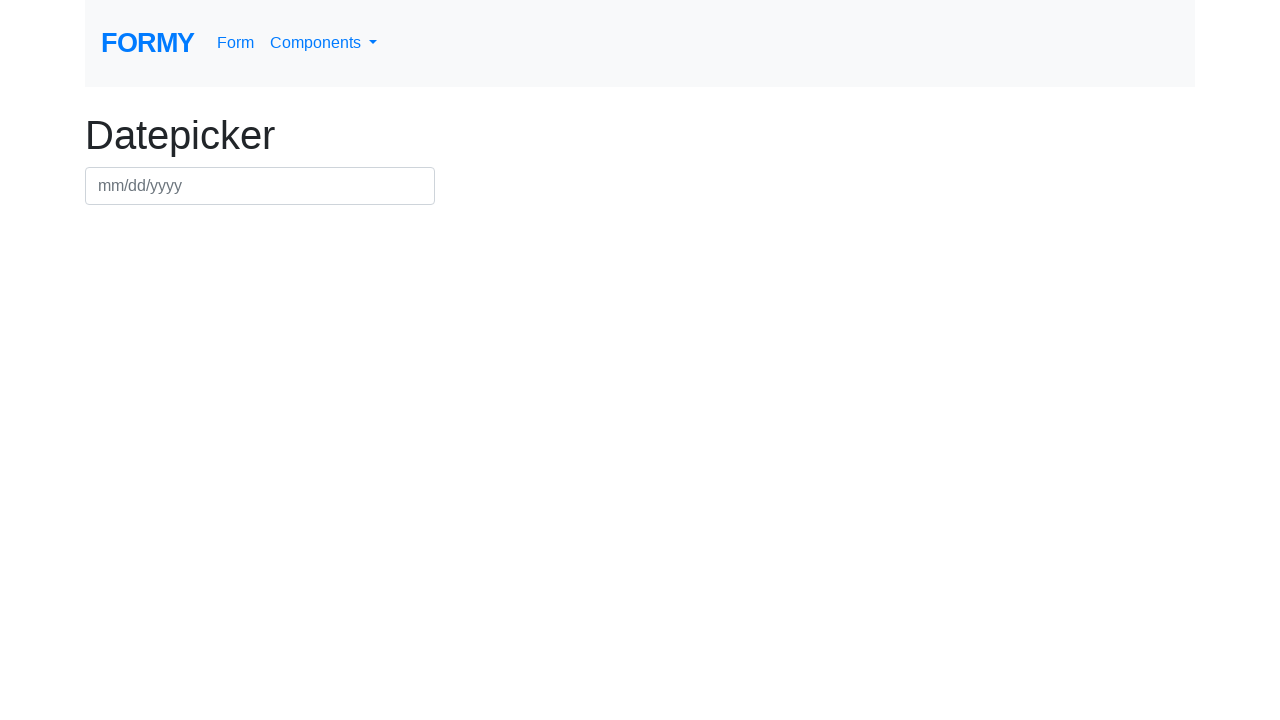

Filled datepicker field with date 15/03/2024 on #datepicker
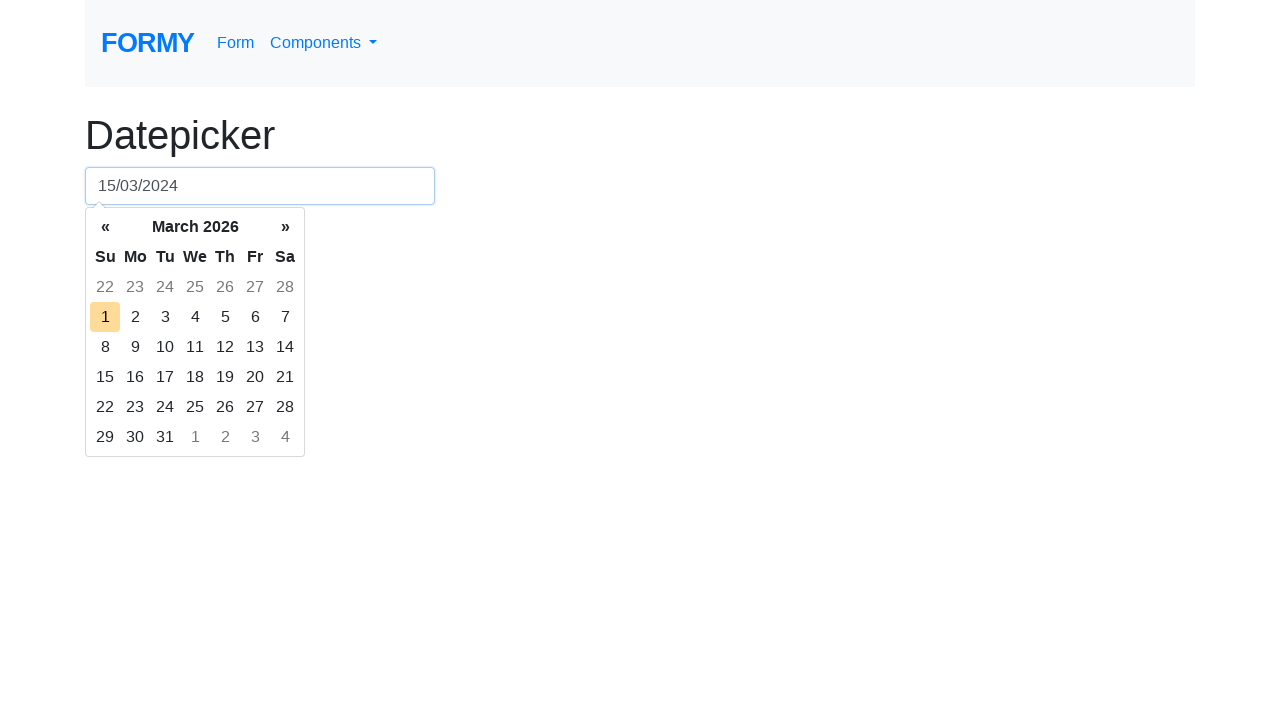

Pressed Enter to confirm date selection on #datepicker
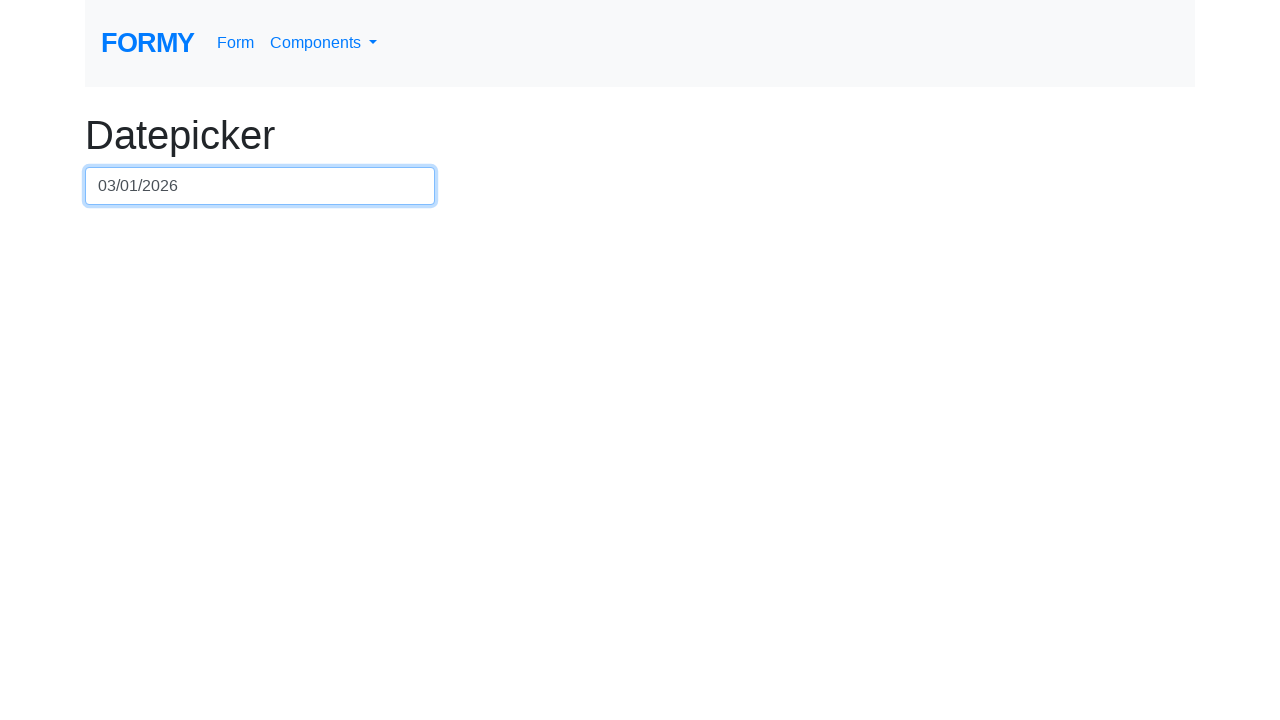

Pressed Enter again to submit datepicker on #datepicker
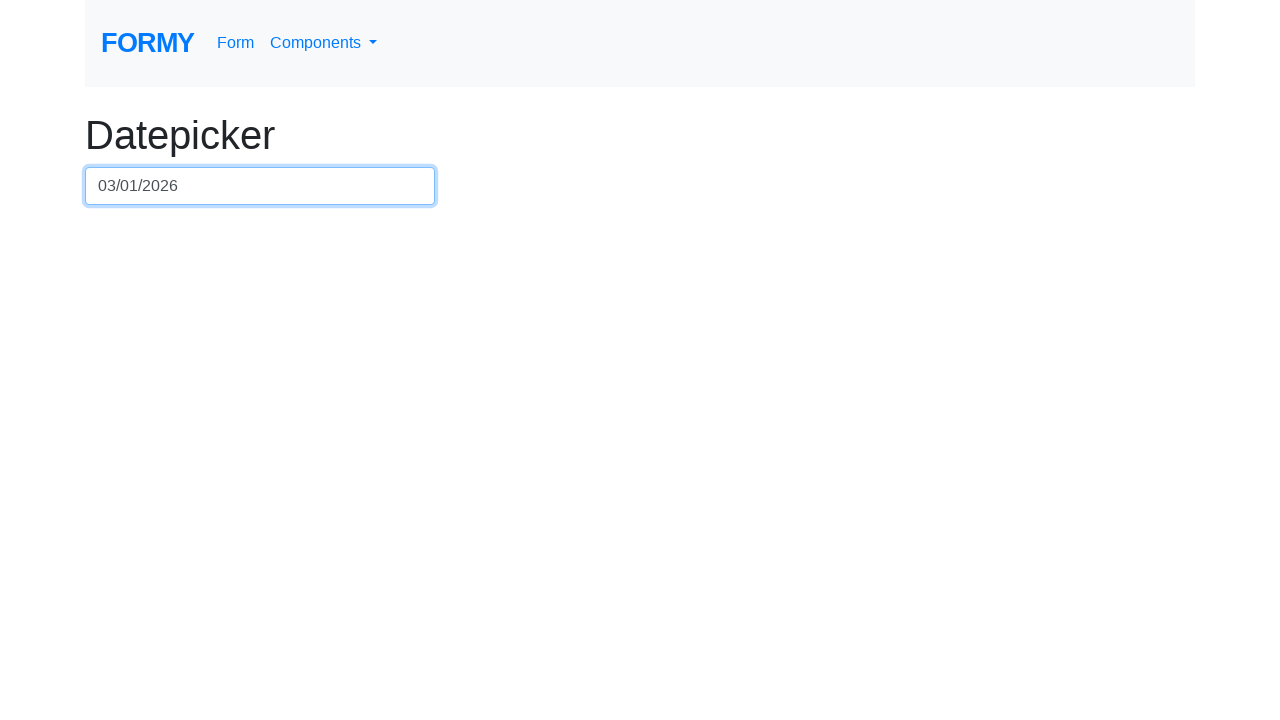

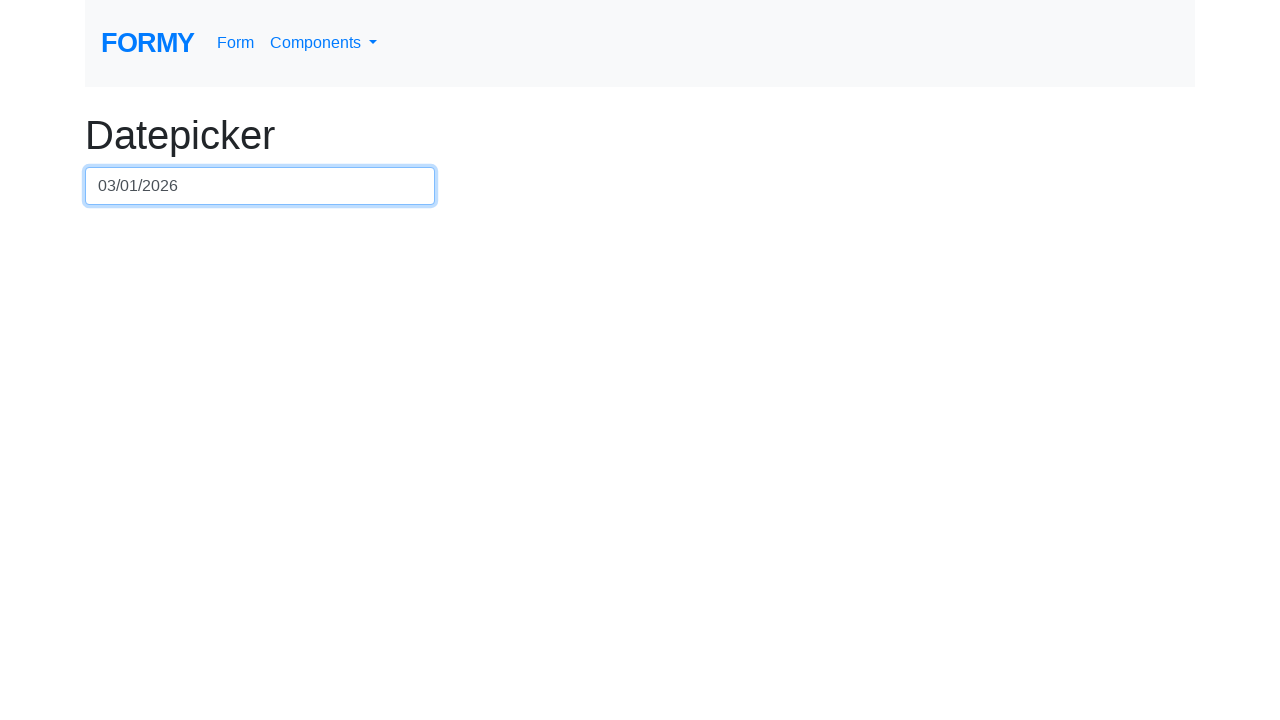